Navigates to the Rediff.com homepage and verifies the page loads successfully.

Starting URL: https://www.rediff.com

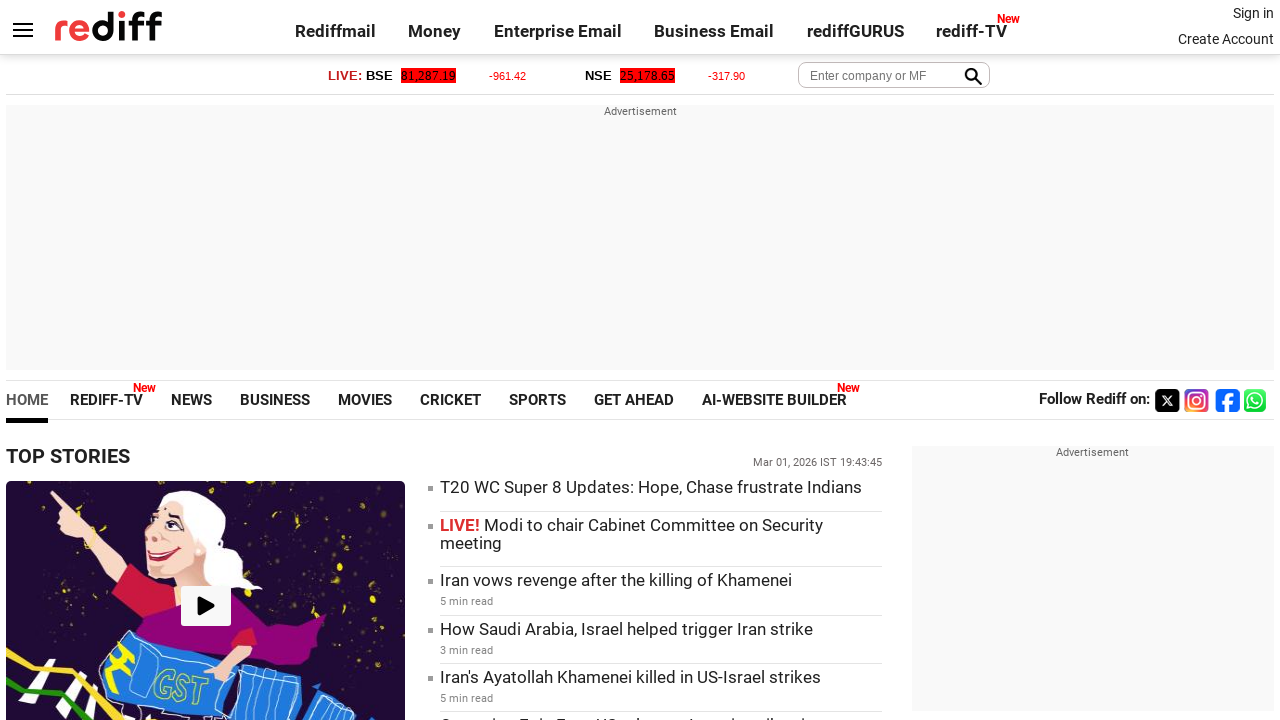

Page loaded with domcontentloaded state
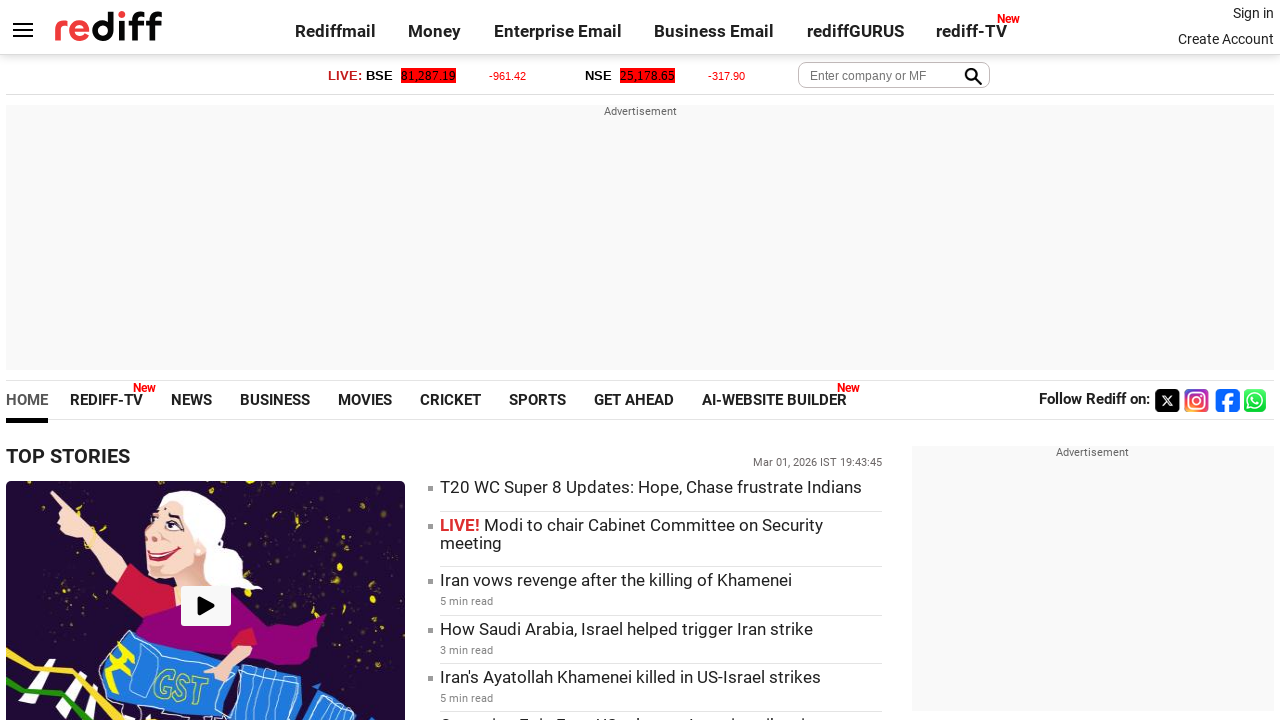

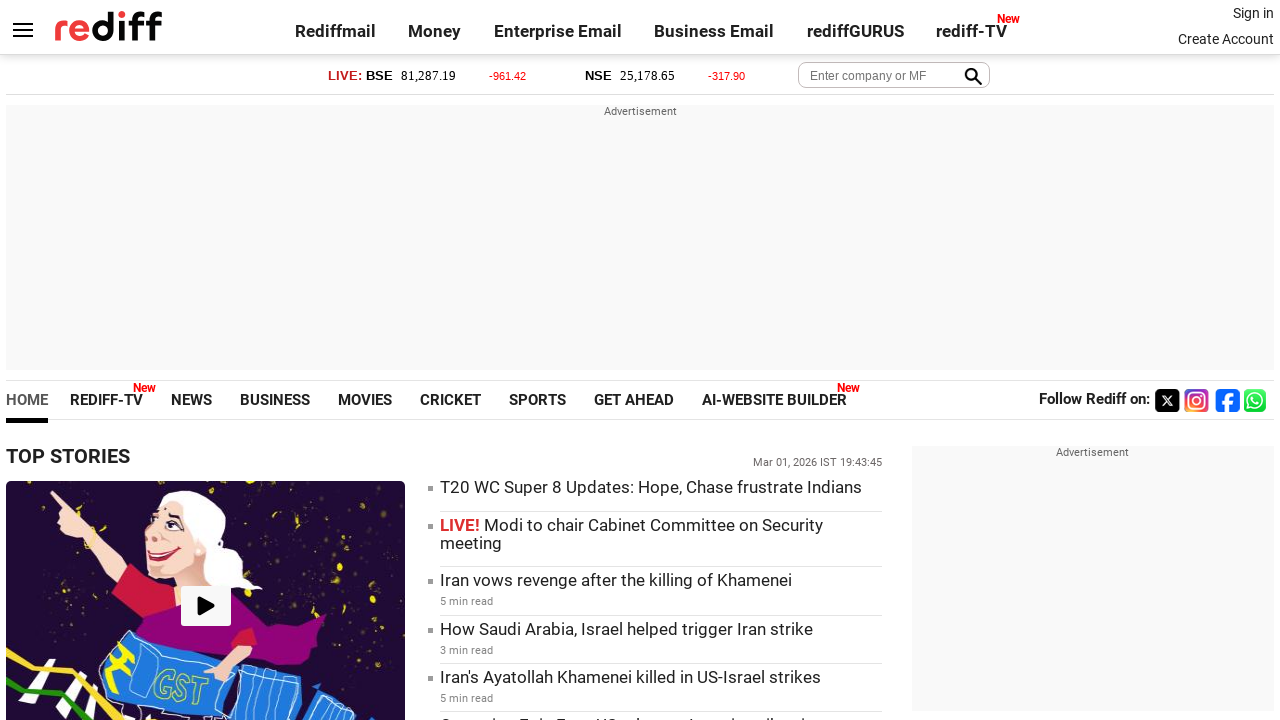